Tests dynamic loading functionality by clicking a Start button and verifying that "Hello World!" text appears after loading completes

Starting URL: https://the-internet.herokuapp.com/dynamic_loading/1

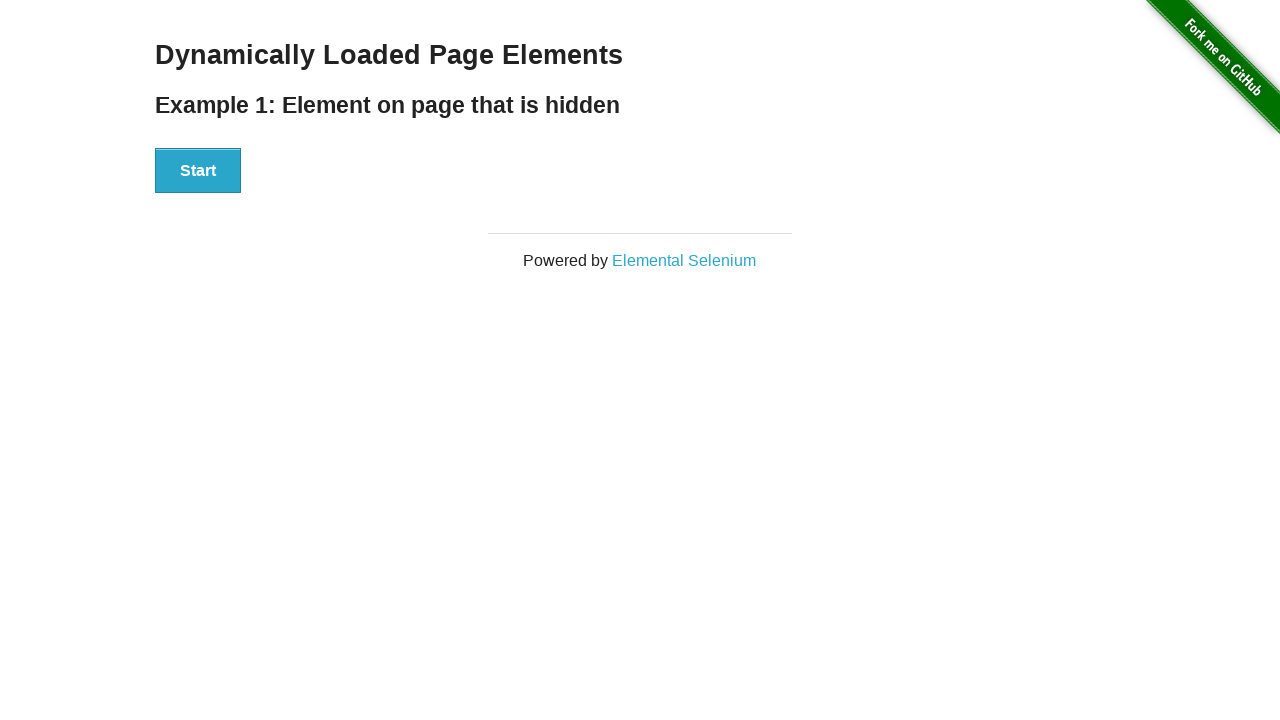

Clicked the Start button to initiate dynamic loading at (198, 171) on xpath=//div[@id='start']//button
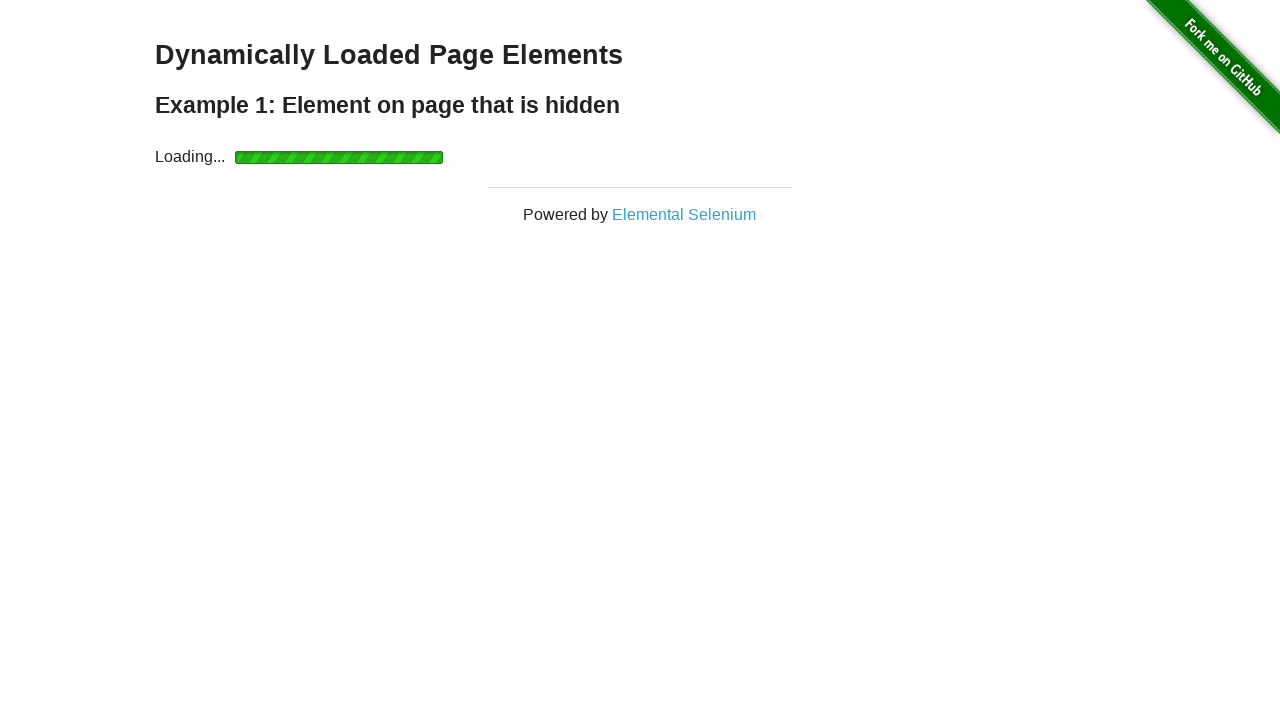

Waited for 'Hello World!' text to appear after loading completed
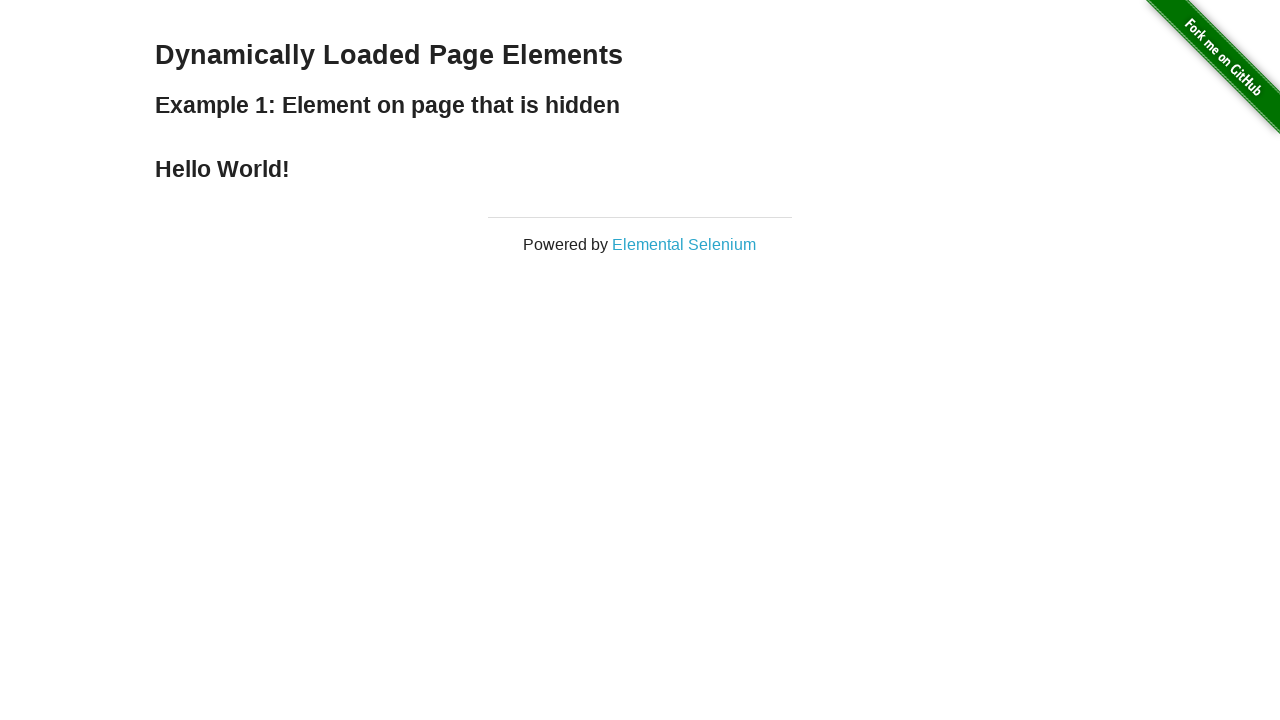

Verified that the 'Hello World!' text is displayed correctly
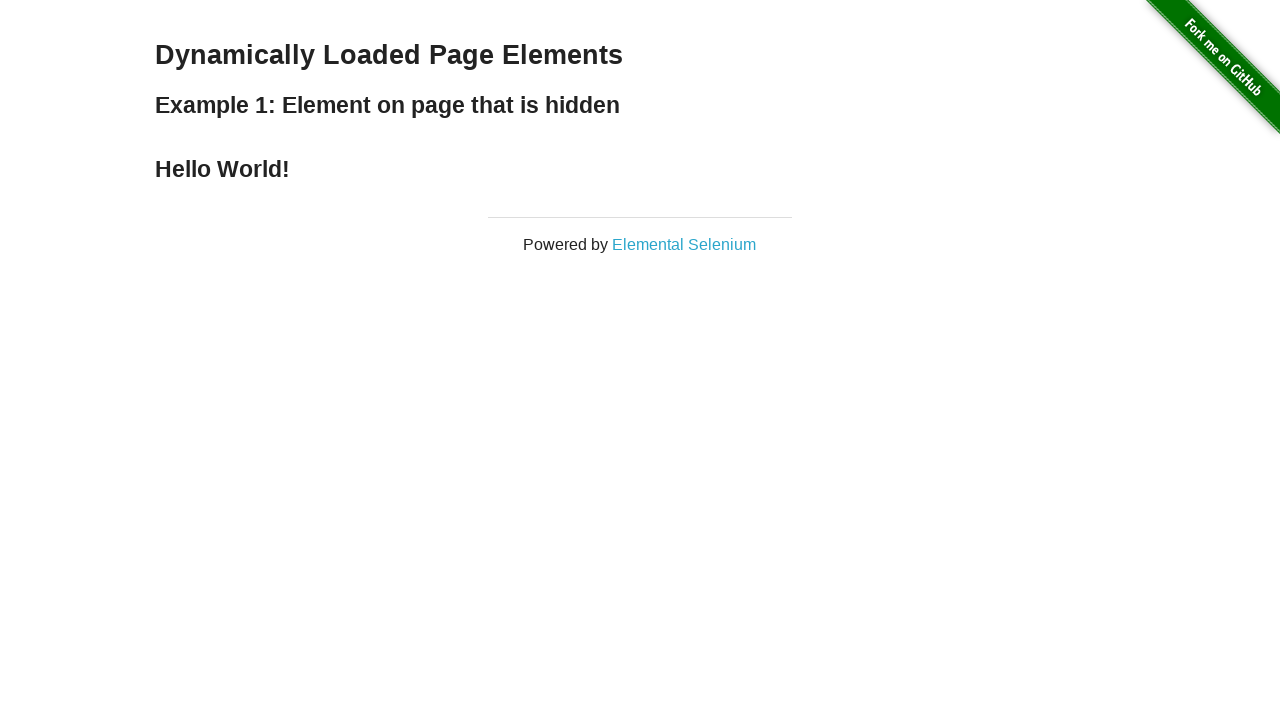

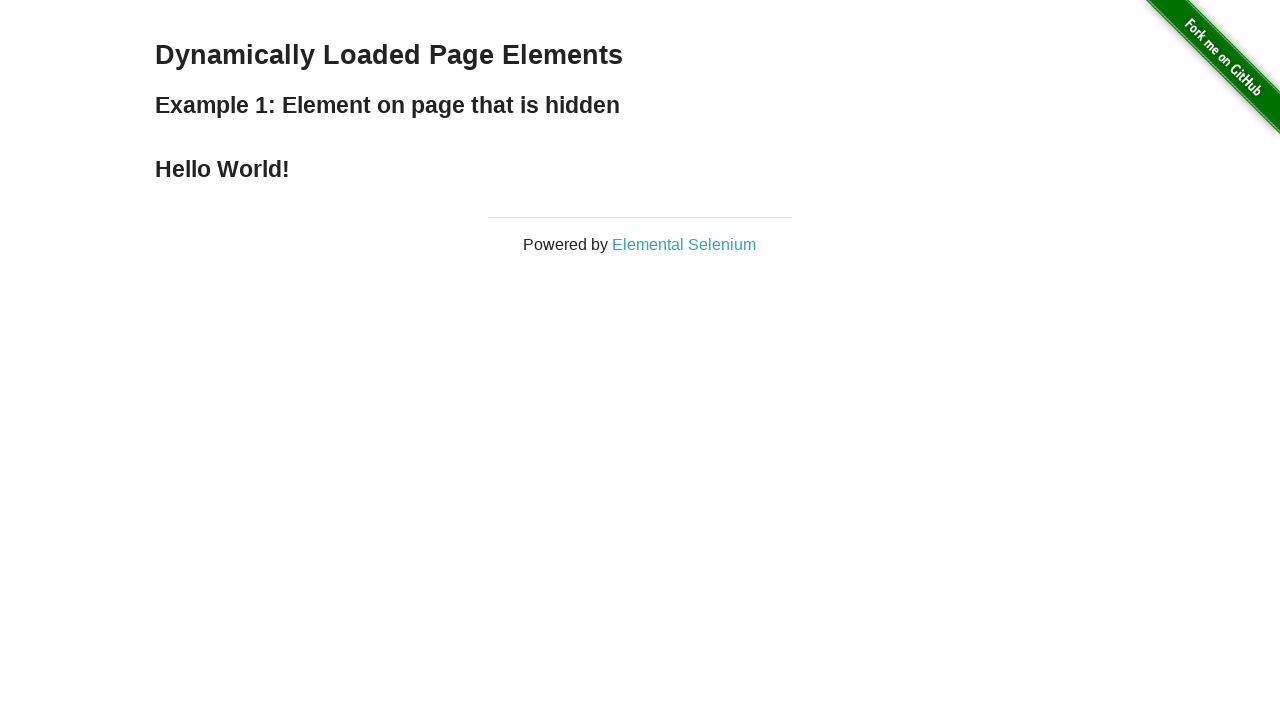